Tests drag and drop functionality within an iframe by dragging an element from source to target position

Starting URL: https://jqueryui.com/droppable/

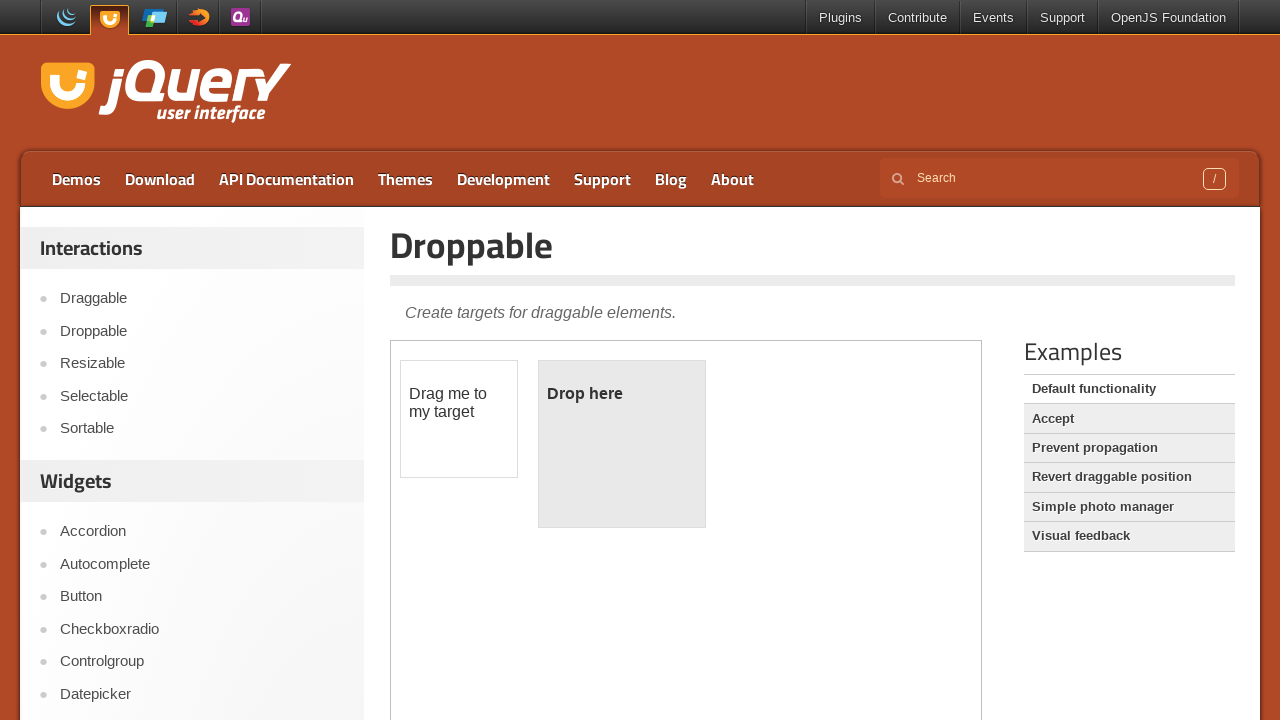

Located iframe containing drag and drop demo
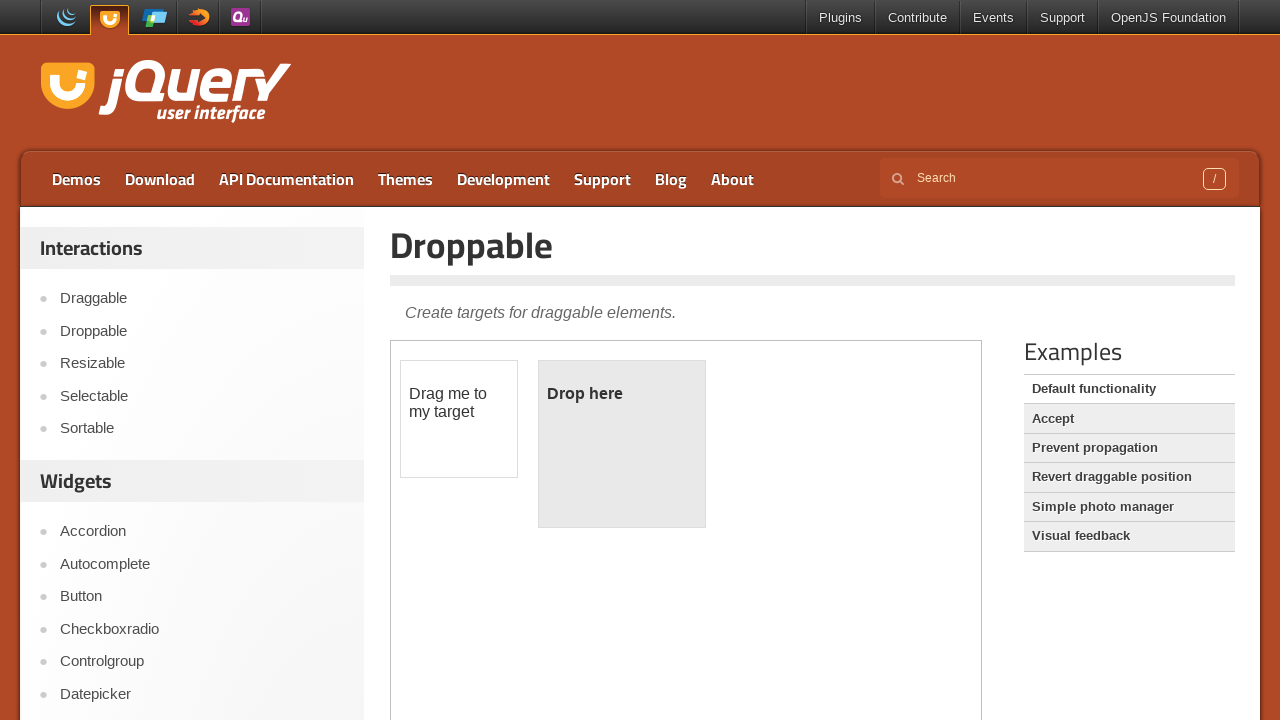

Located draggable source element within iframe
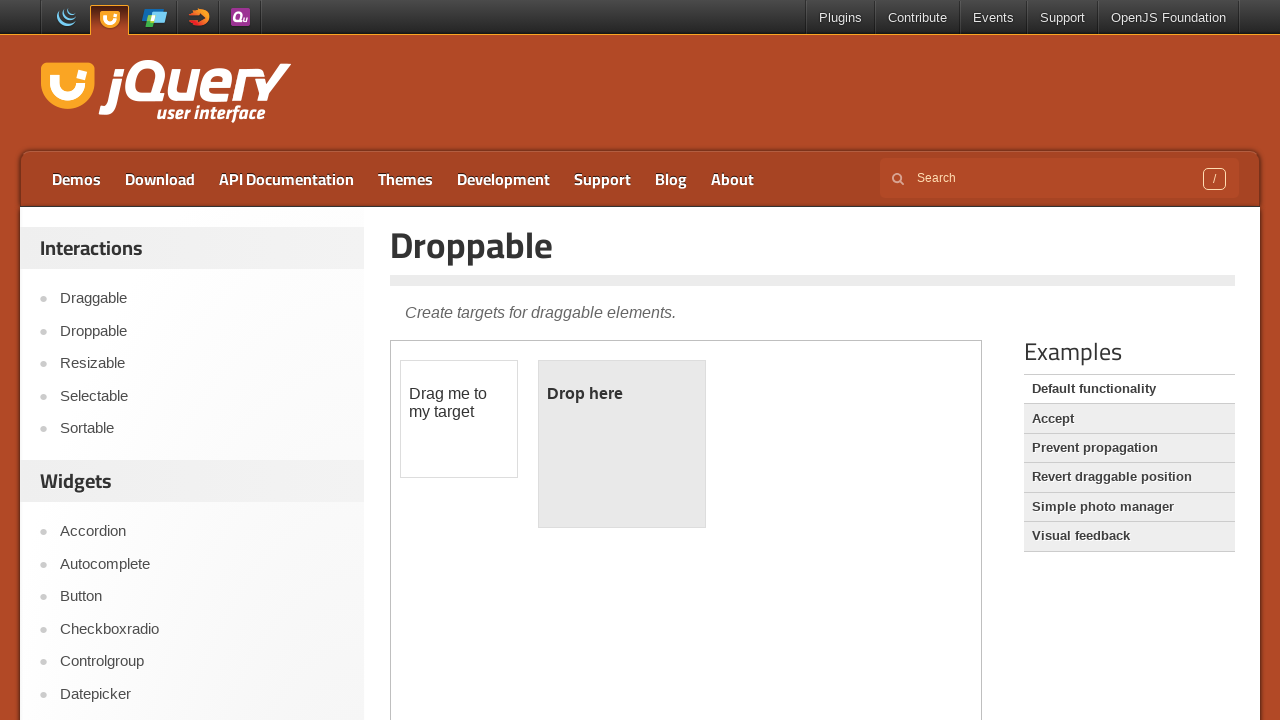

Located droppable target element within iframe
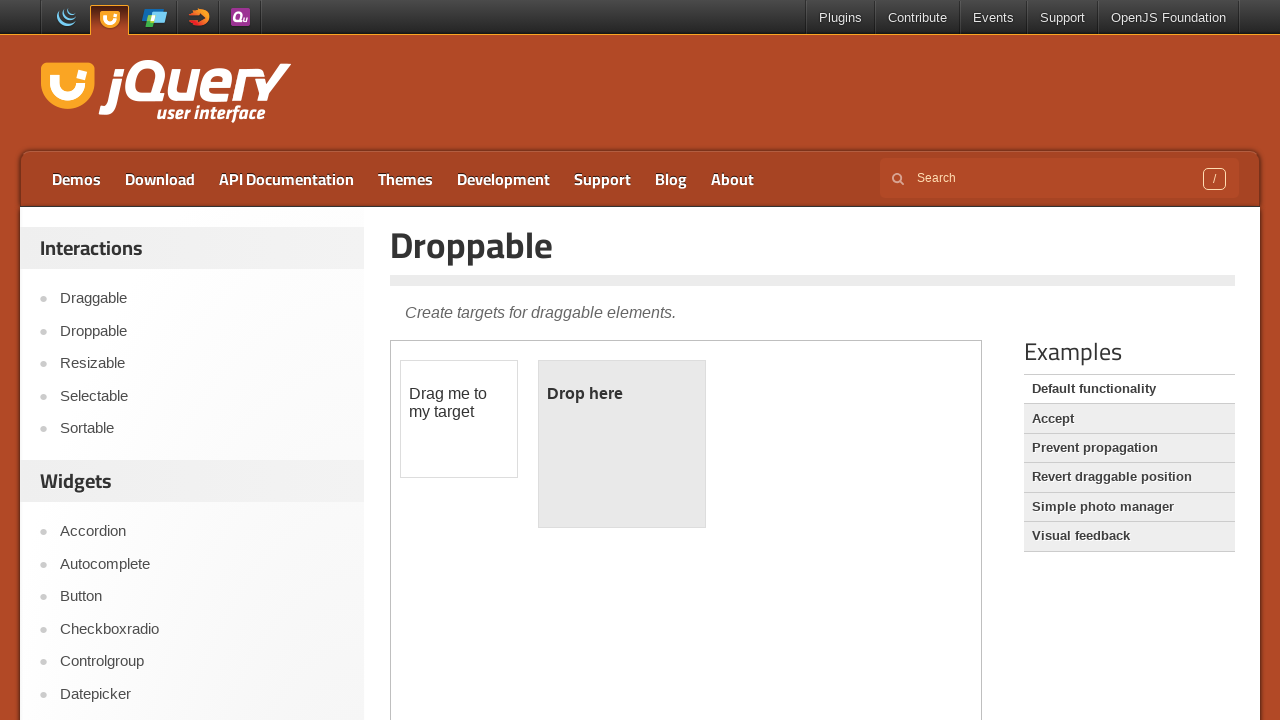

Dragged element from source to target position within iframe at (622, 444)
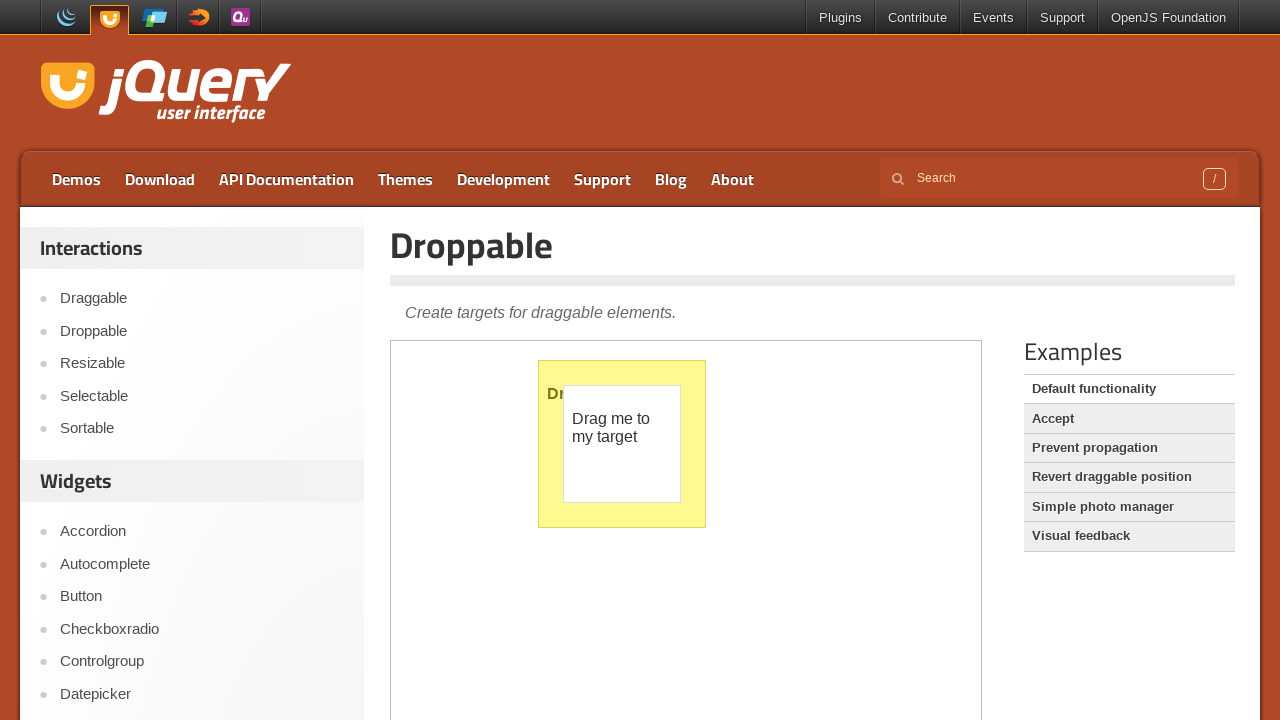

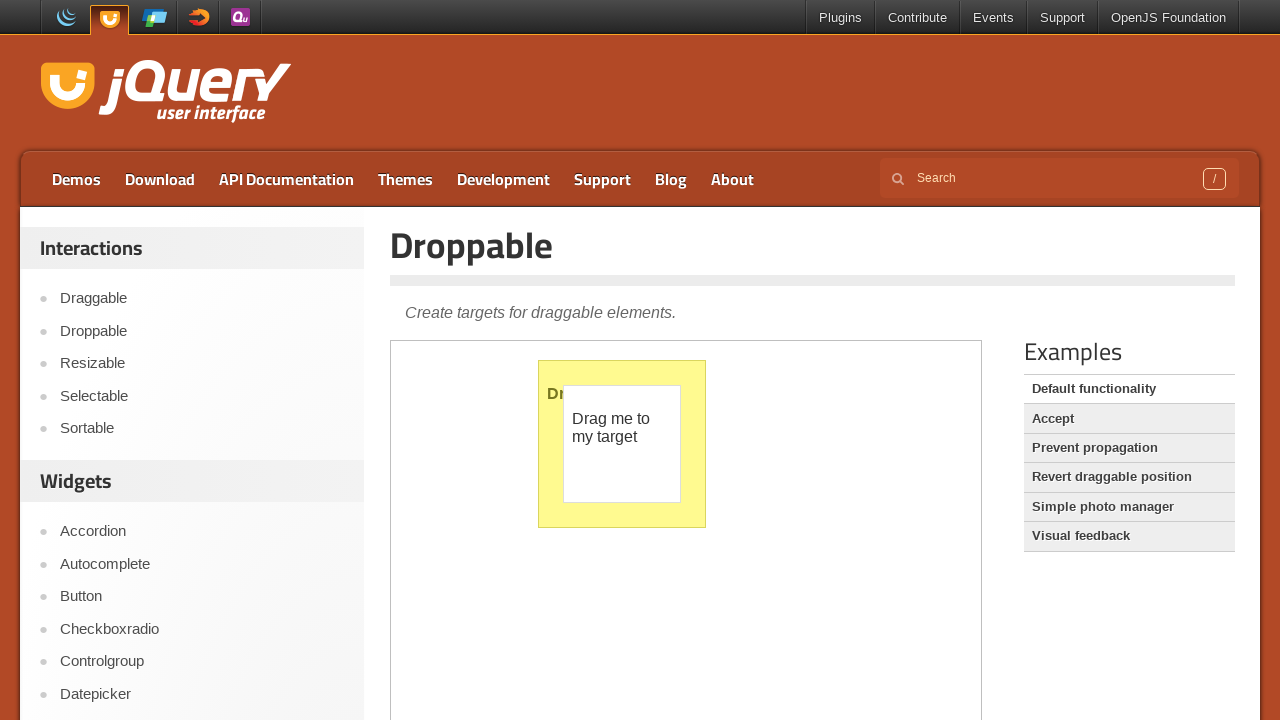